Tests JavaScript prompt alert functionality by clicking a button to trigger a prompt, entering text into the prompt, accepting it, and verifying the entered text appears in the result element.

Starting URL: https://the-internet.herokuapp.com/javascript_alerts

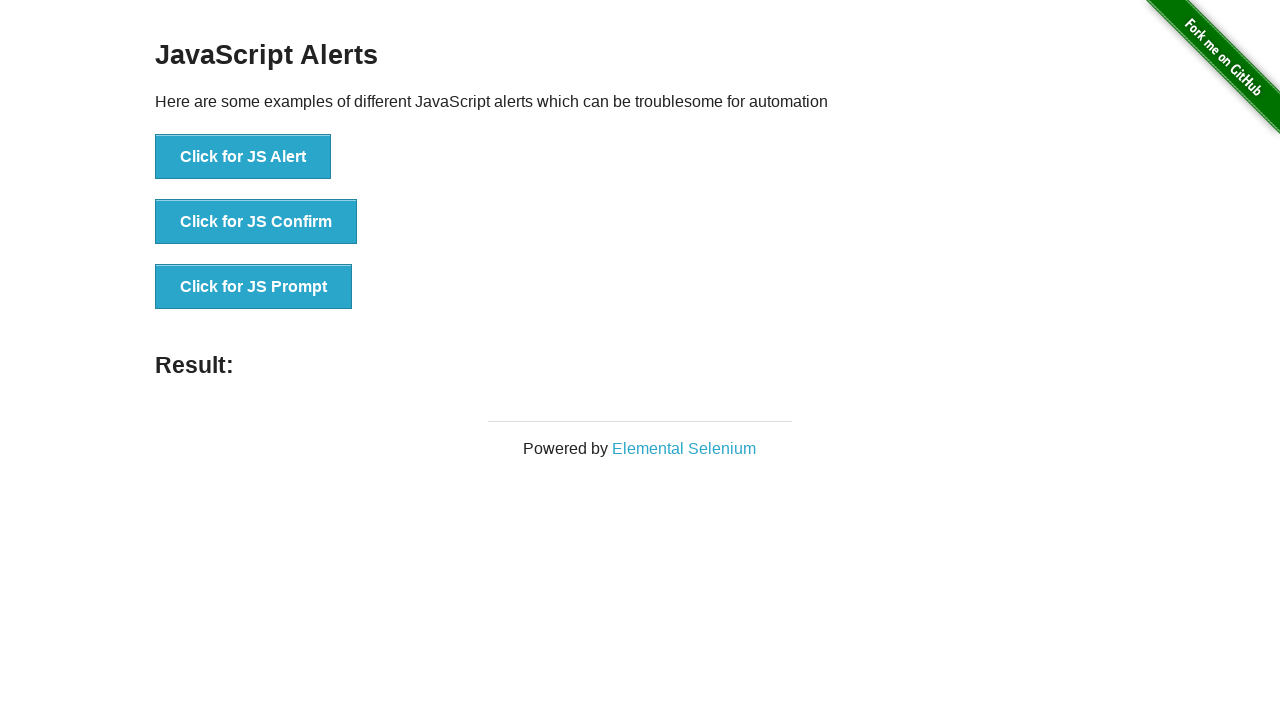

Clicked button to trigger JavaScript prompt dialog at (254, 287) on button[onclick='jsPrompt()']
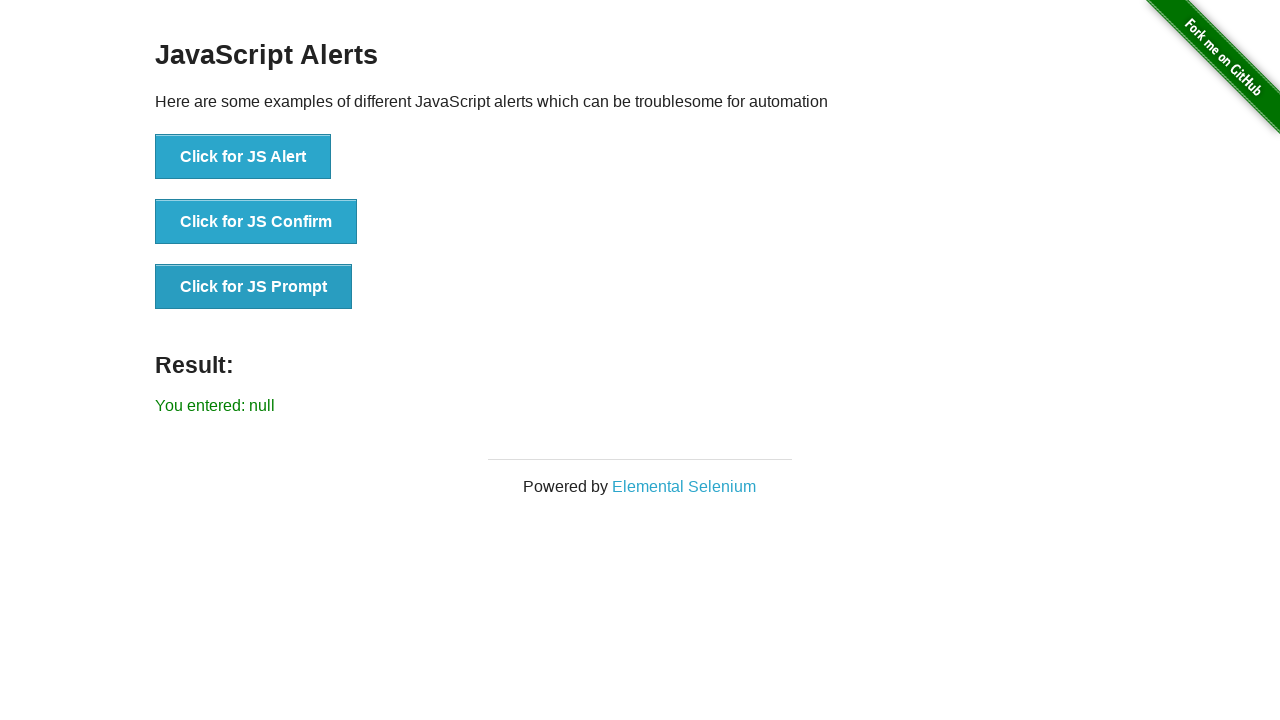

Set up dialog handler to accept prompt with text 'Welcome to JS'
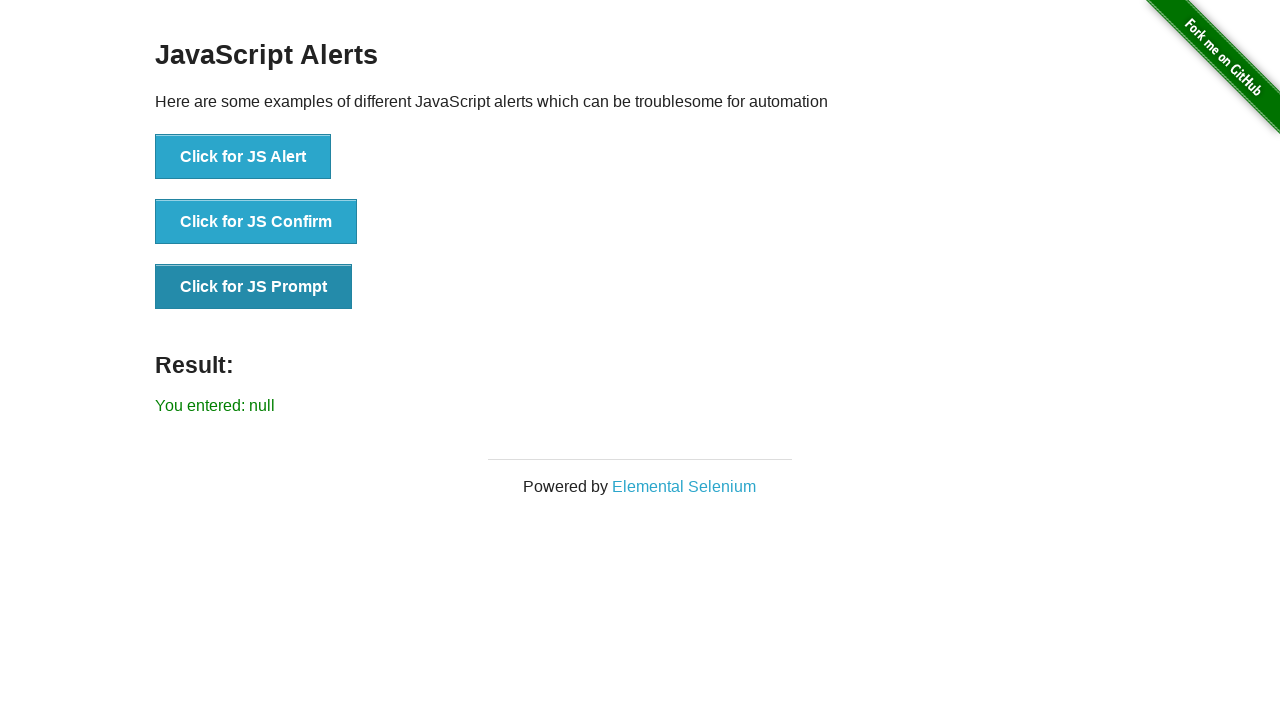

Clicked button again to trigger prompt dialog with handler active at (254, 287) on button[onclick='jsPrompt()']
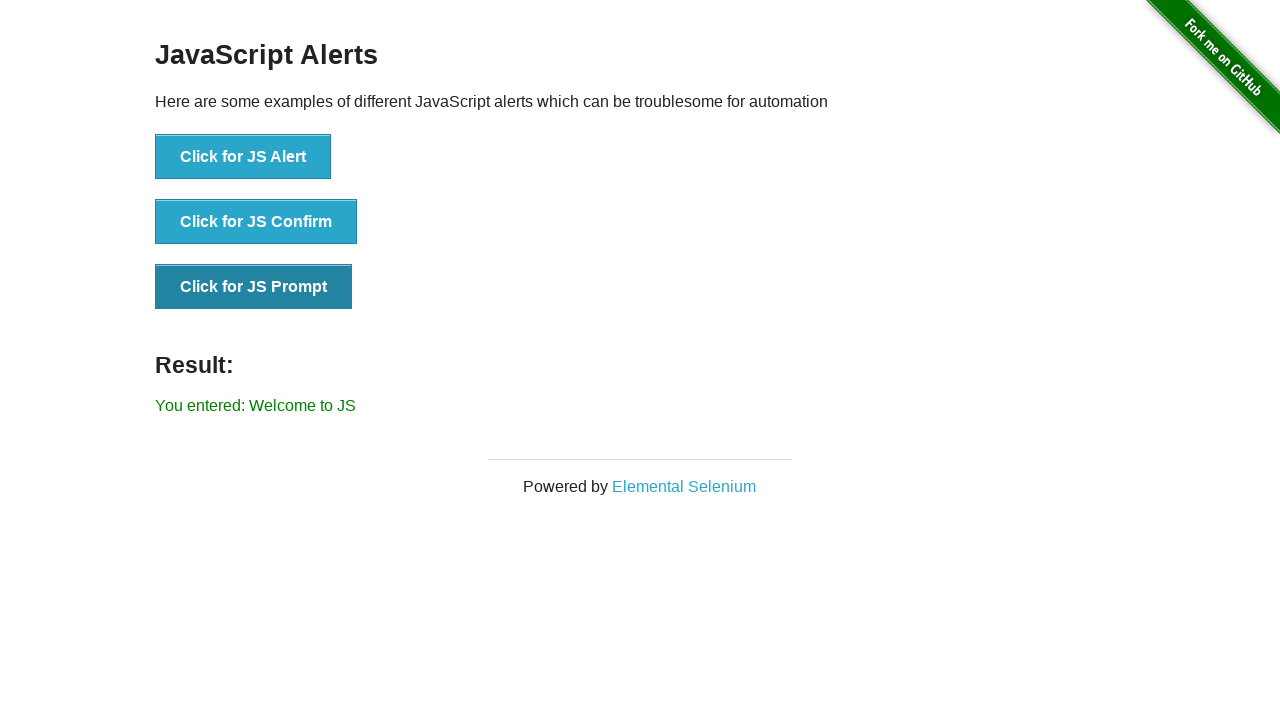

Result element loaded after accepting prompt
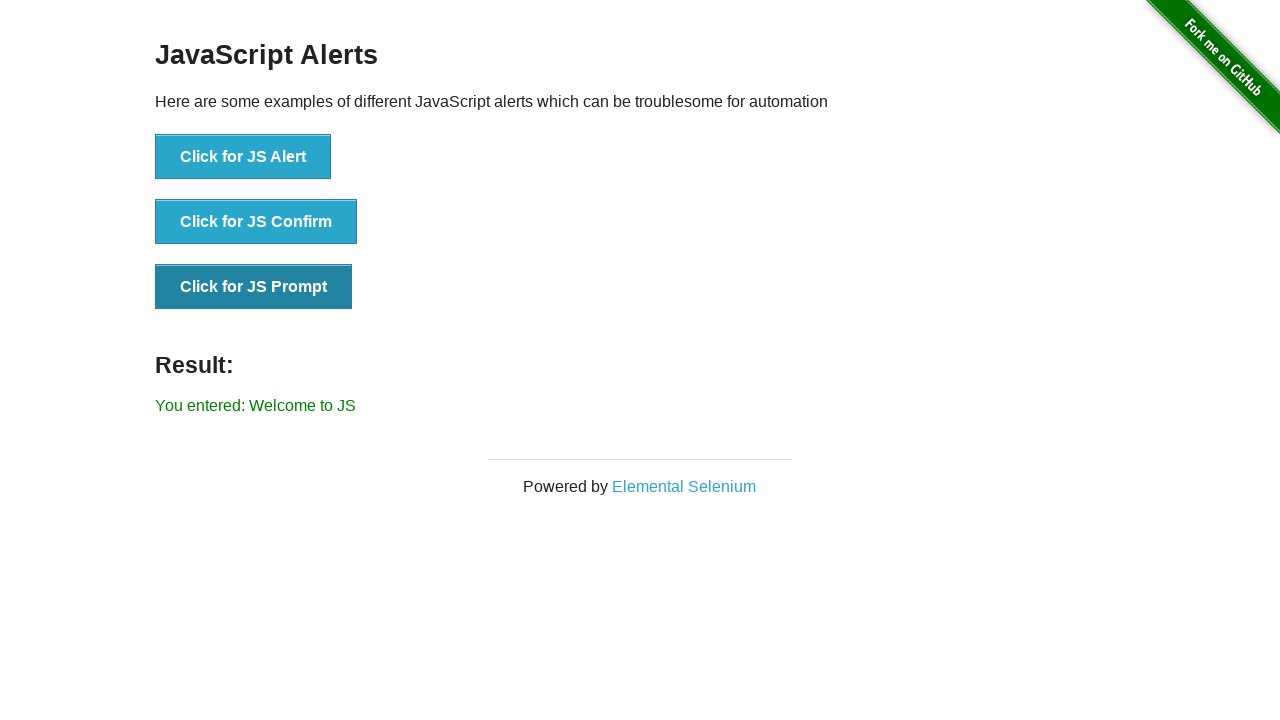

Retrieved text content from result element
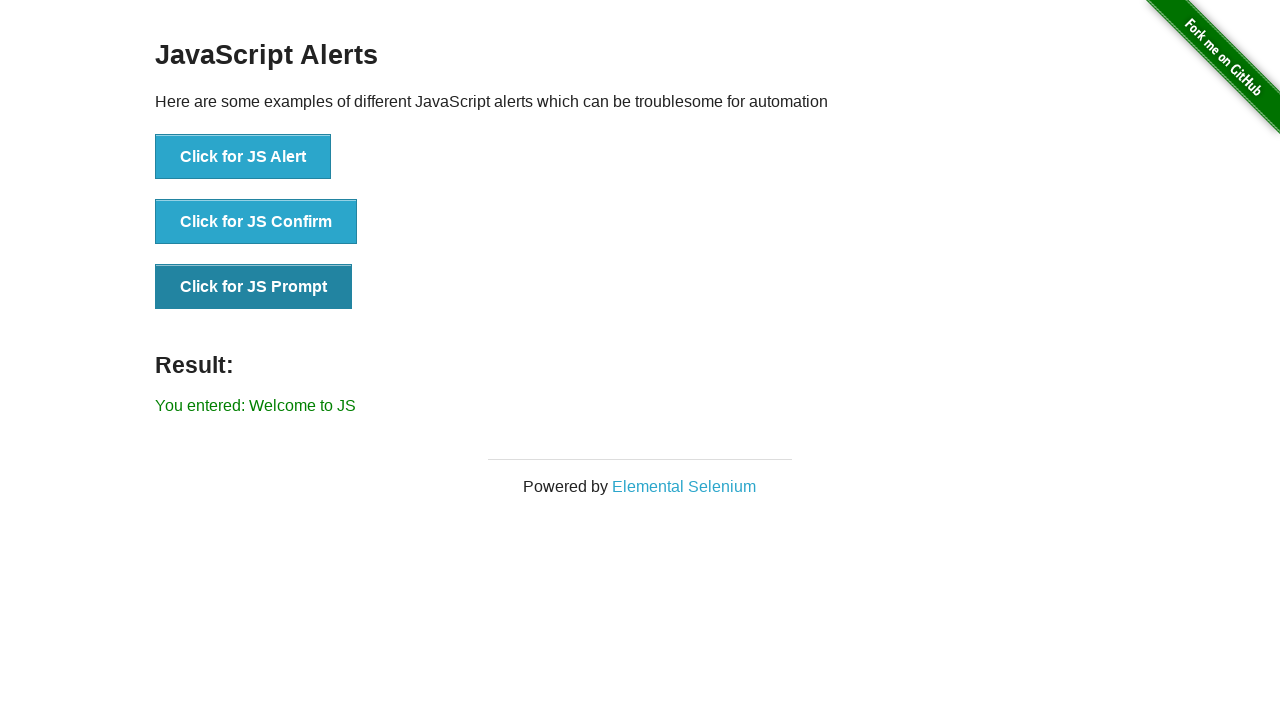

Verified that result contains 'Welcome to JS'
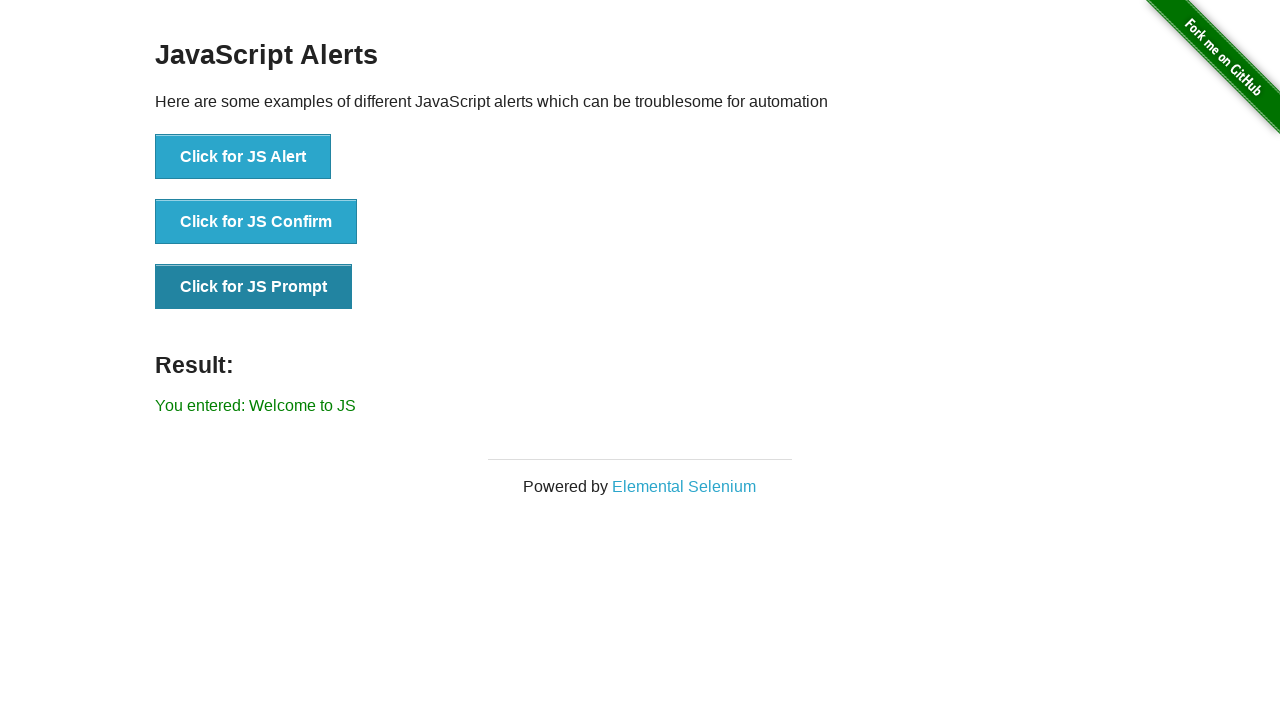

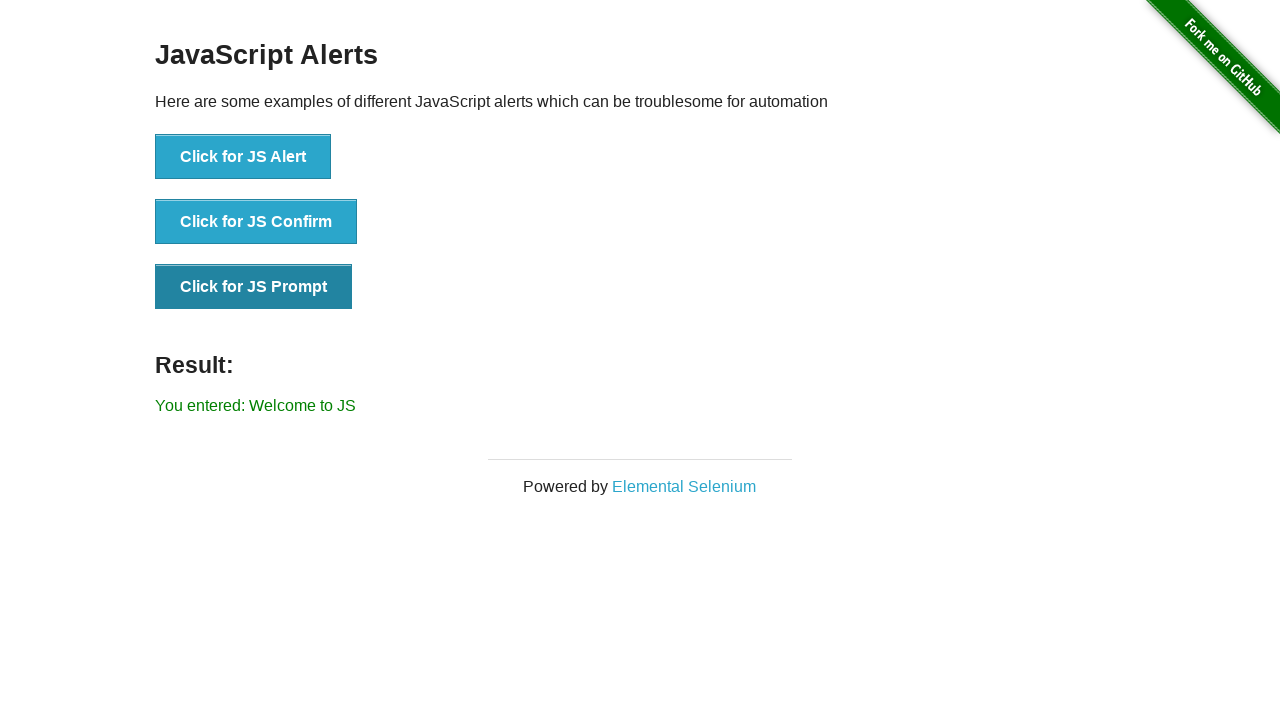